Tests marking all todo items as completed using the toggle all checkbox

Starting URL: https://demo.playwright.dev/todomvc

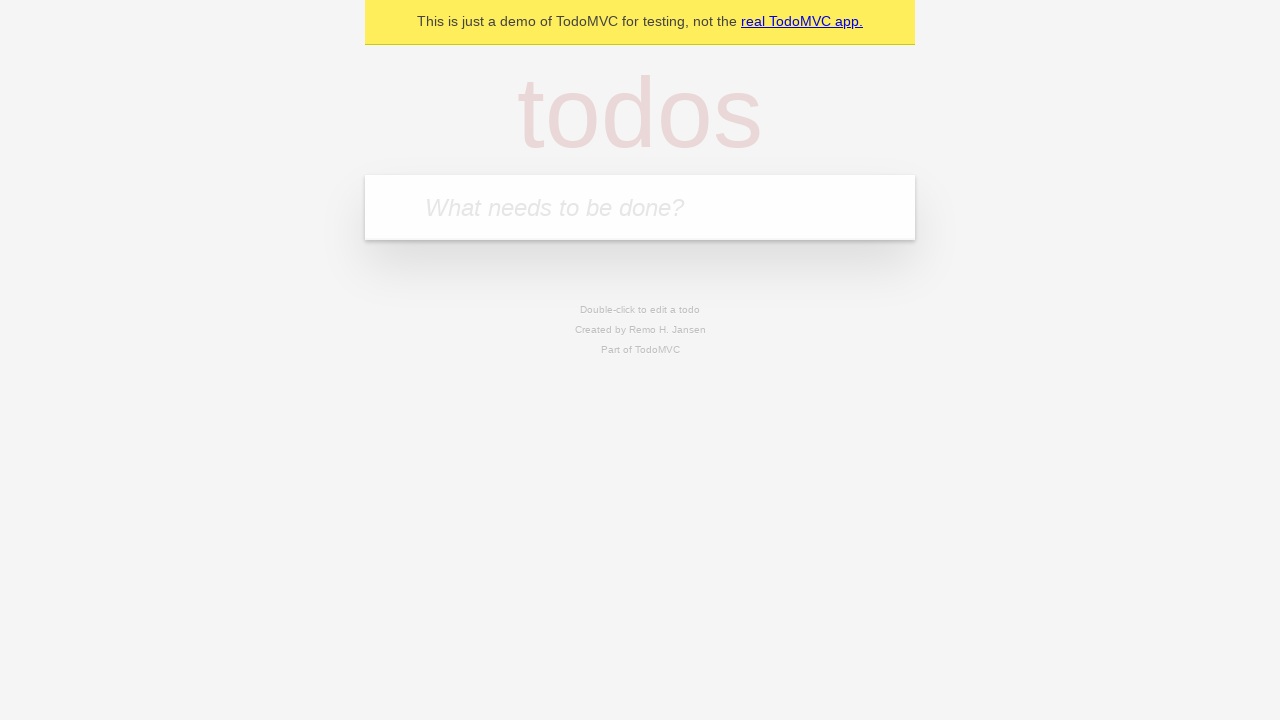

Filled todo input with 'buy some cheese' on internal:attr=[placeholder="What needs to be done?"i]
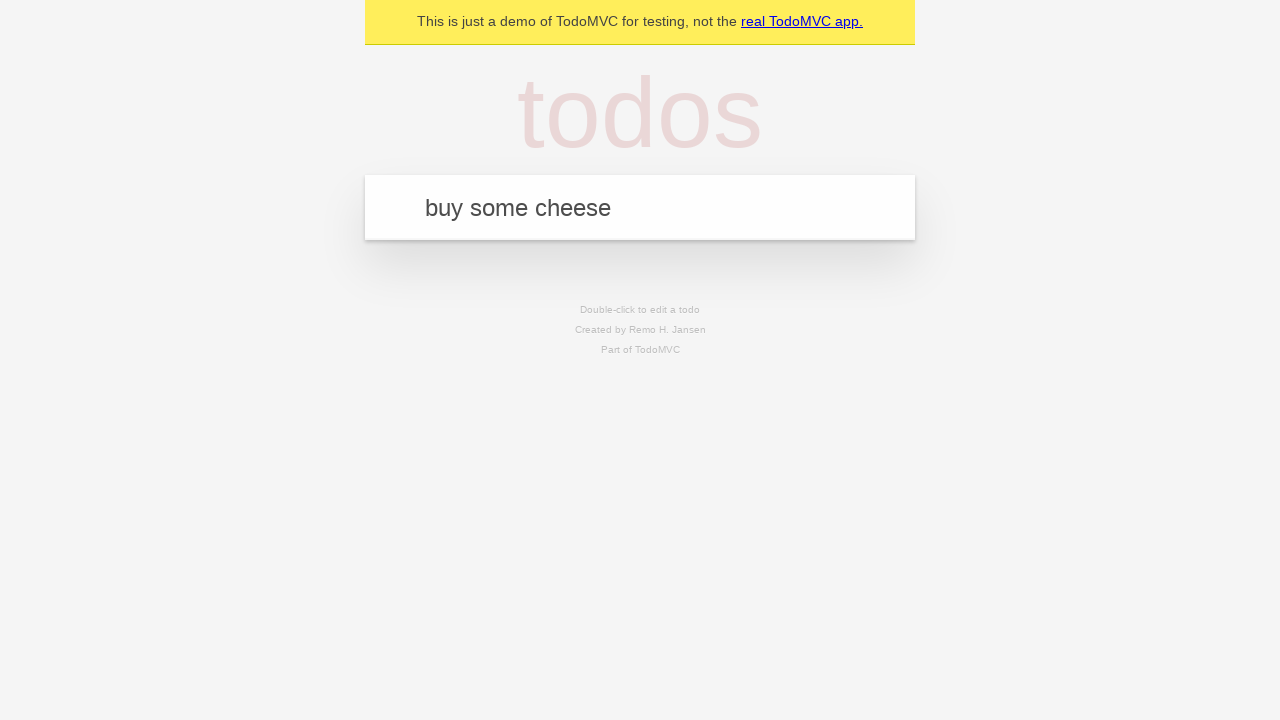

Pressed Enter to create first todo on internal:attr=[placeholder="What needs to be done?"i]
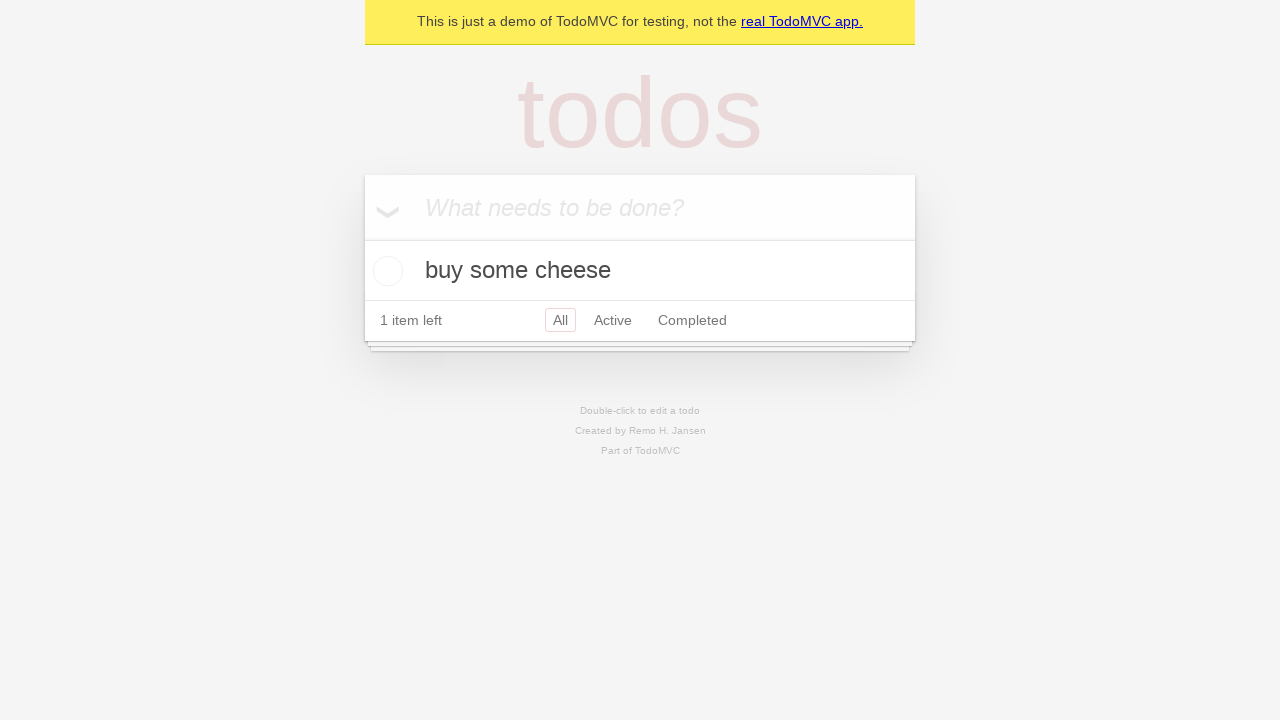

Filled todo input with 'feed the cat' on internal:attr=[placeholder="What needs to be done?"i]
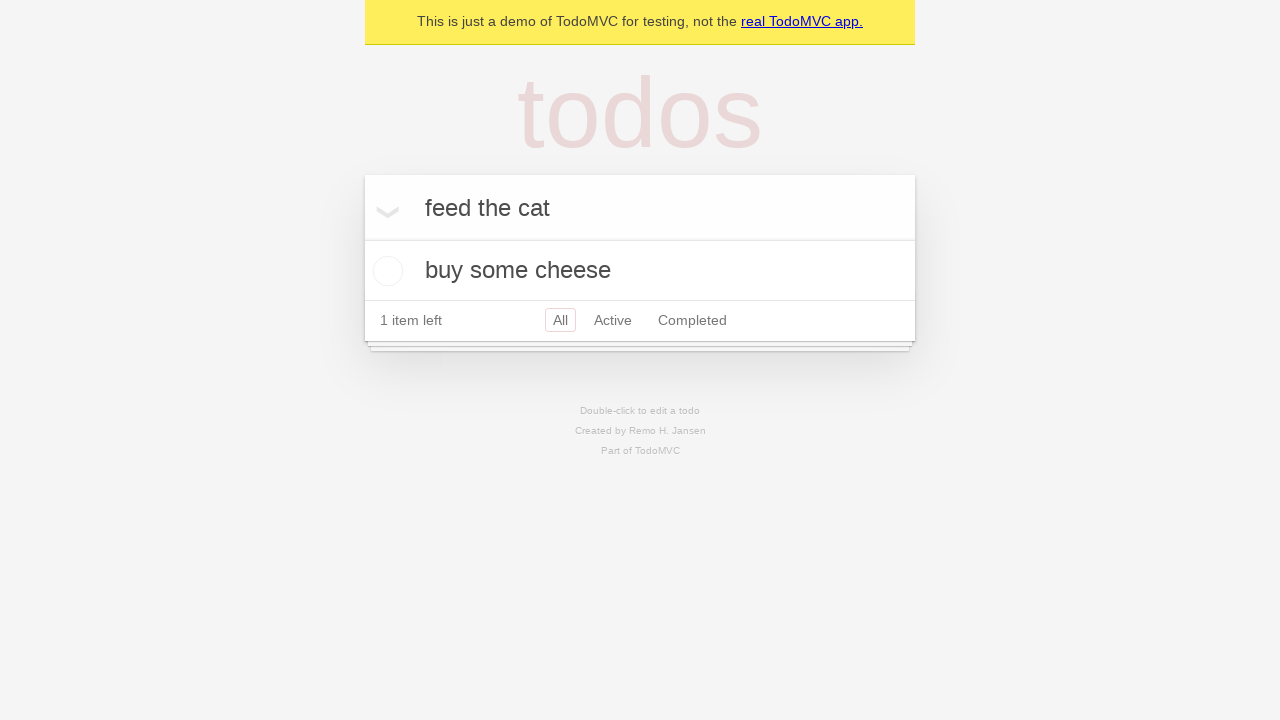

Pressed Enter to create second todo on internal:attr=[placeholder="What needs to be done?"i]
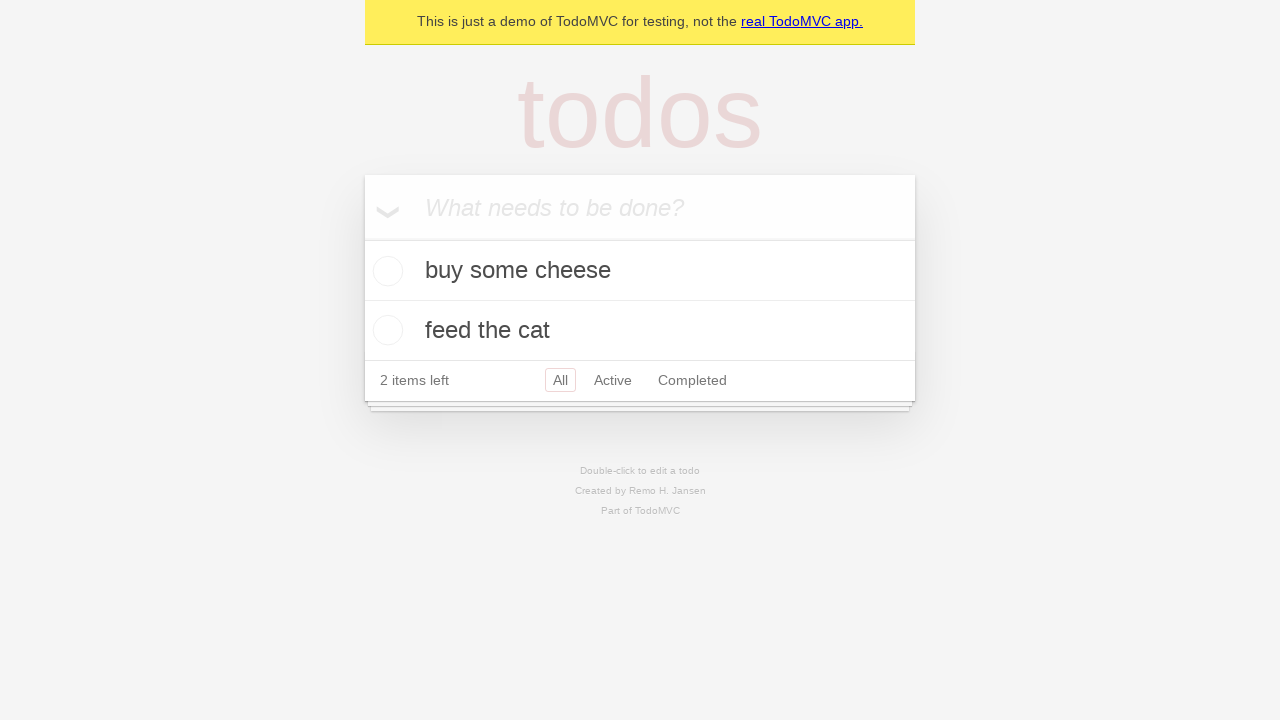

Filled todo input with 'book a doctors appointment' on internal:attr=[placeholder="What needs to be done?"i]
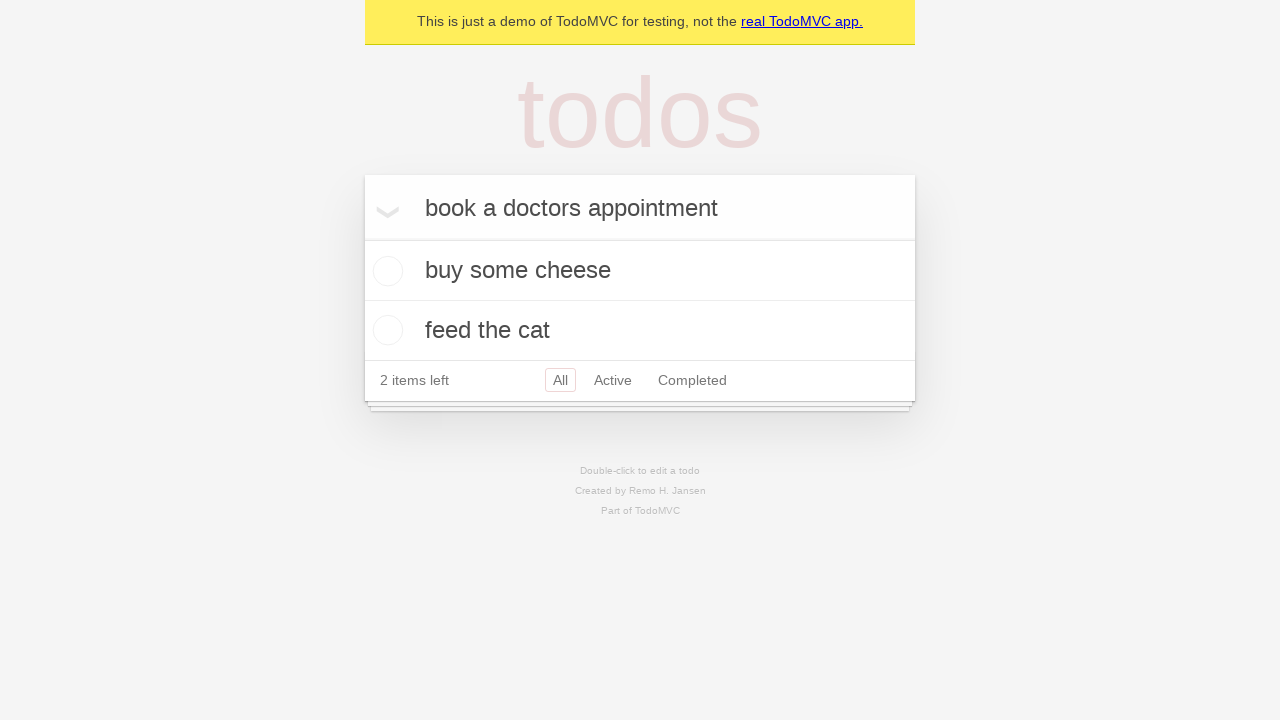

Pressed Enter to create third todo on internal:attr=[placeholder="What needs to be done?"i]
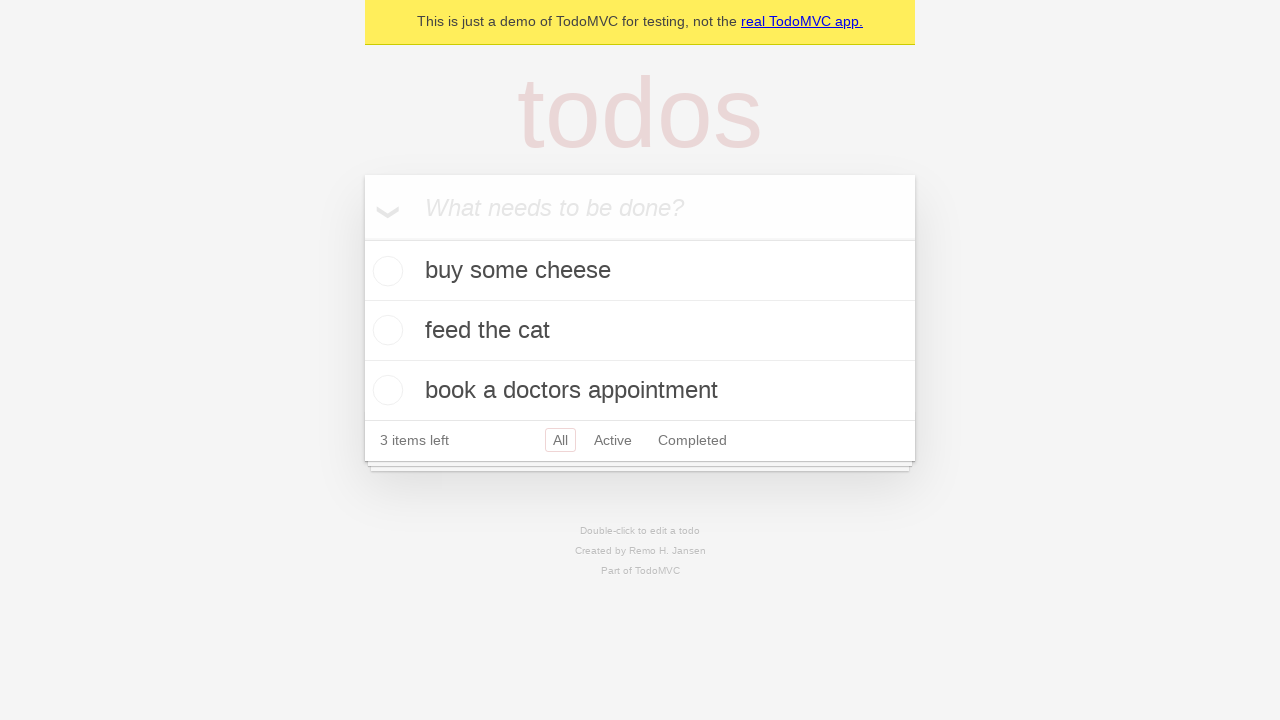

Clicked 'Mark all as complete' checkbox at (362, 238) on internal:label="Mark all as complete"i
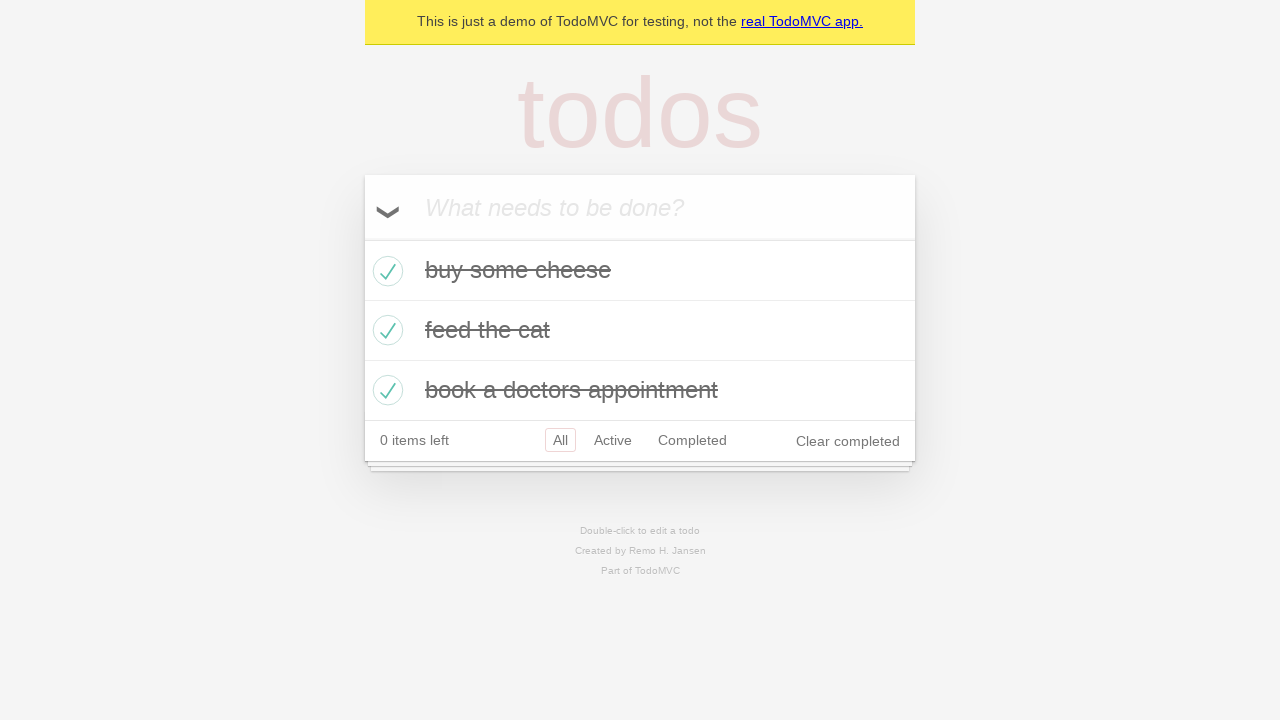

Verified all three todos are marked as completed
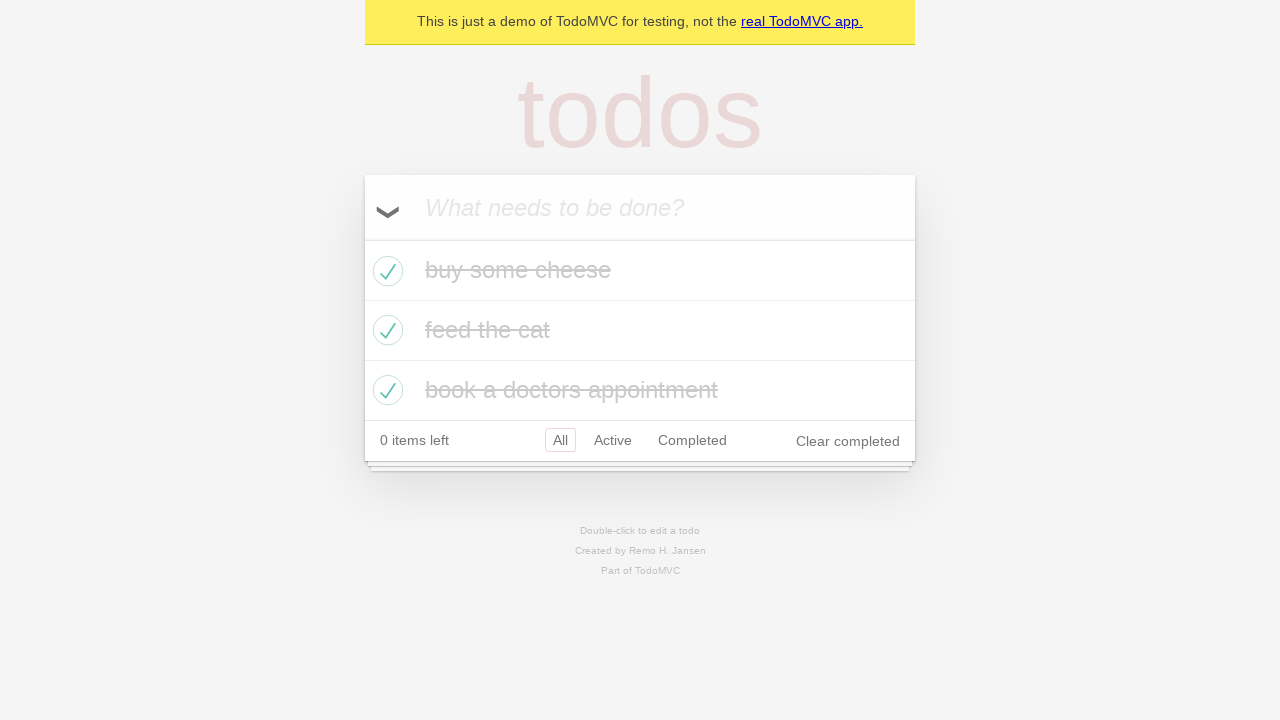

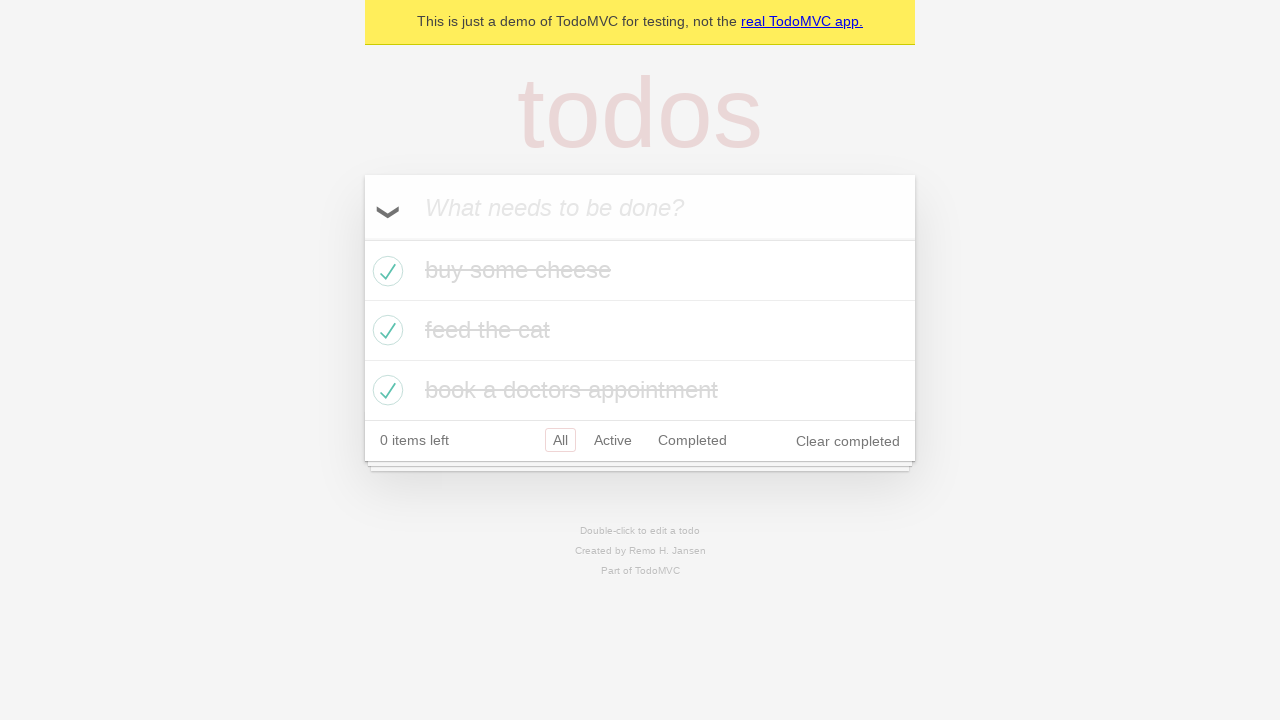